Tests radio button and checkbox interactions on a practice automation page, including selecting, deselecting, and verifying checkbox states

Starting URL: https://rahulshettyacademy.com/AutomationPractice/

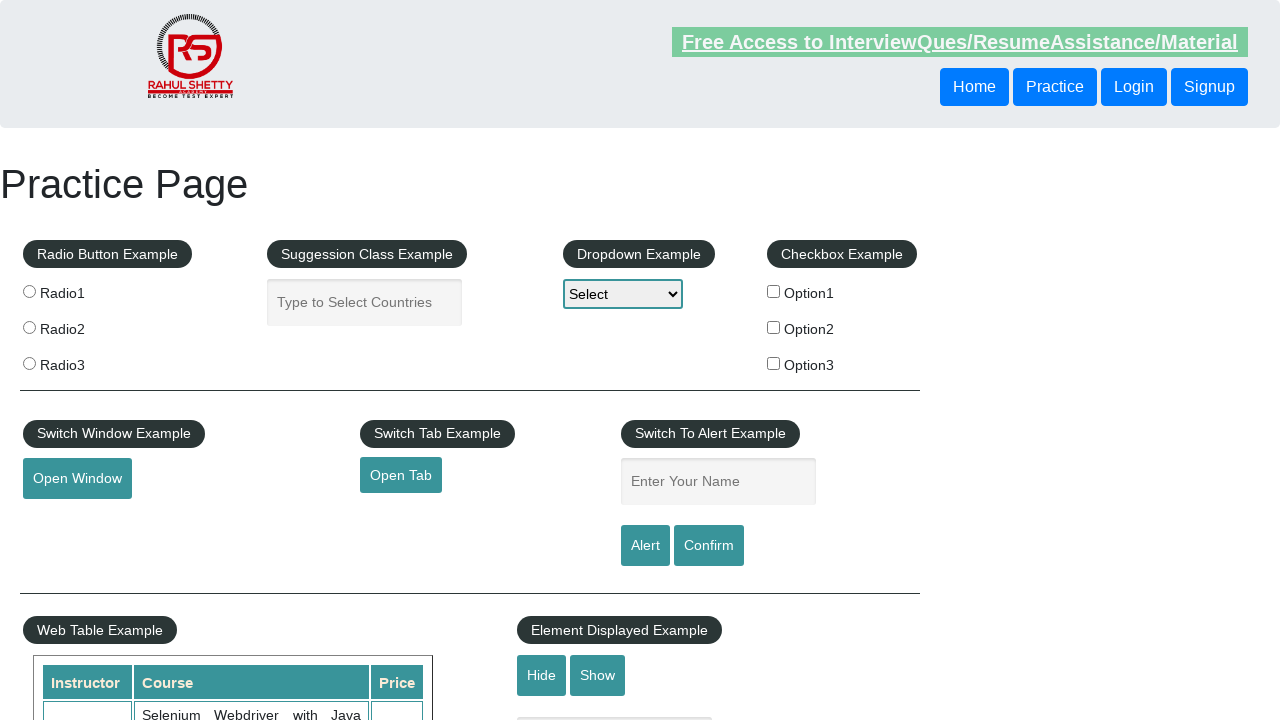

Navigated to Automation Practice page
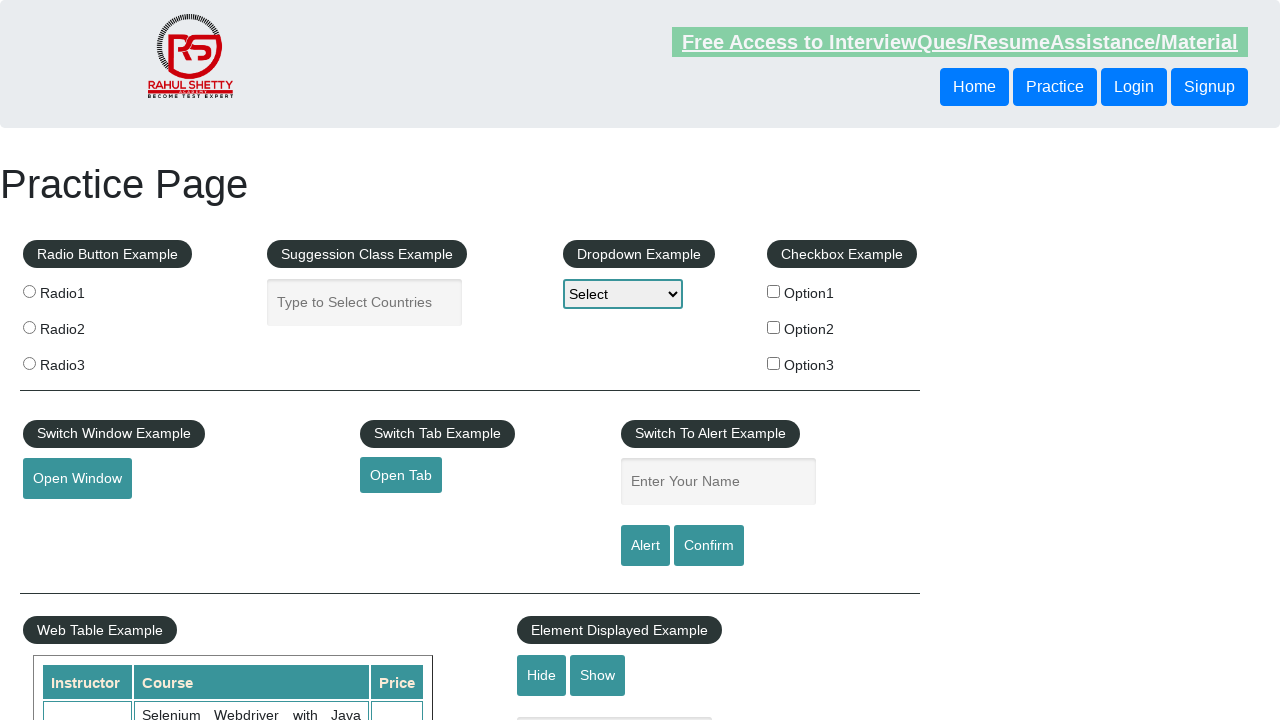

Clicked radio button option 2 at (29, 327) on input[value='radio2']
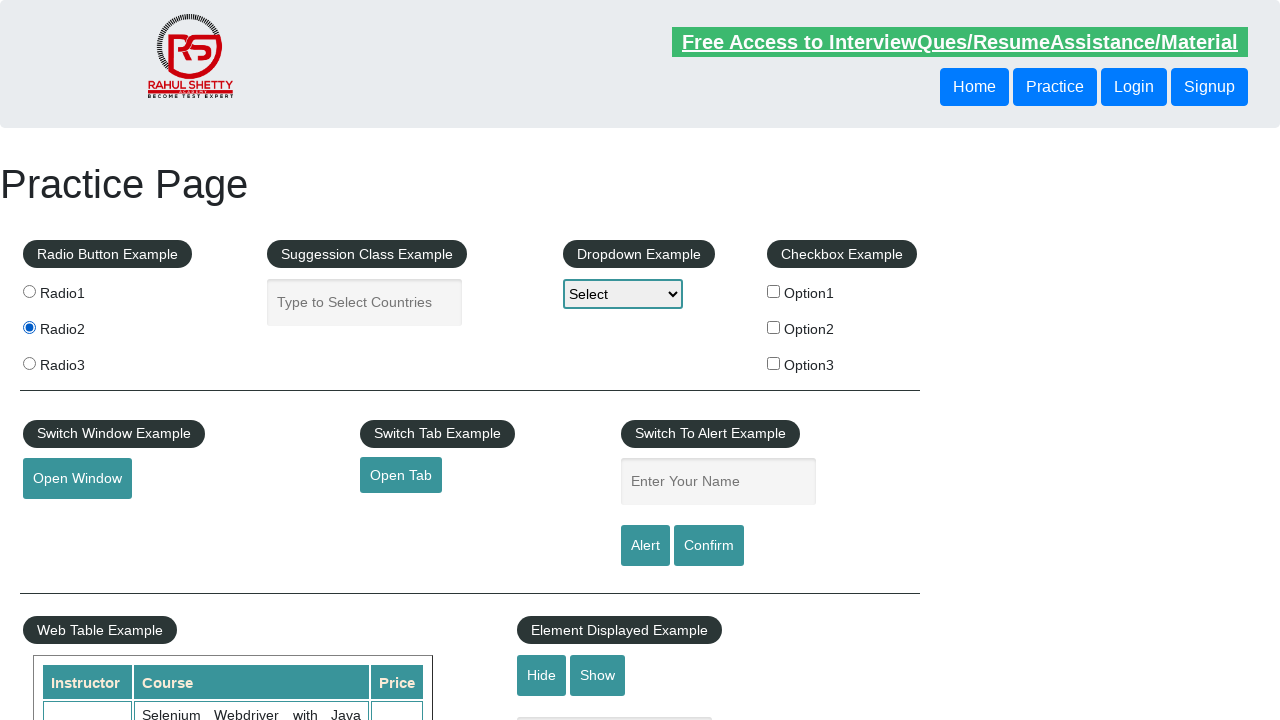

Clicked checkbox option 1 to select it at (774, 291) on #checkBoxOption1
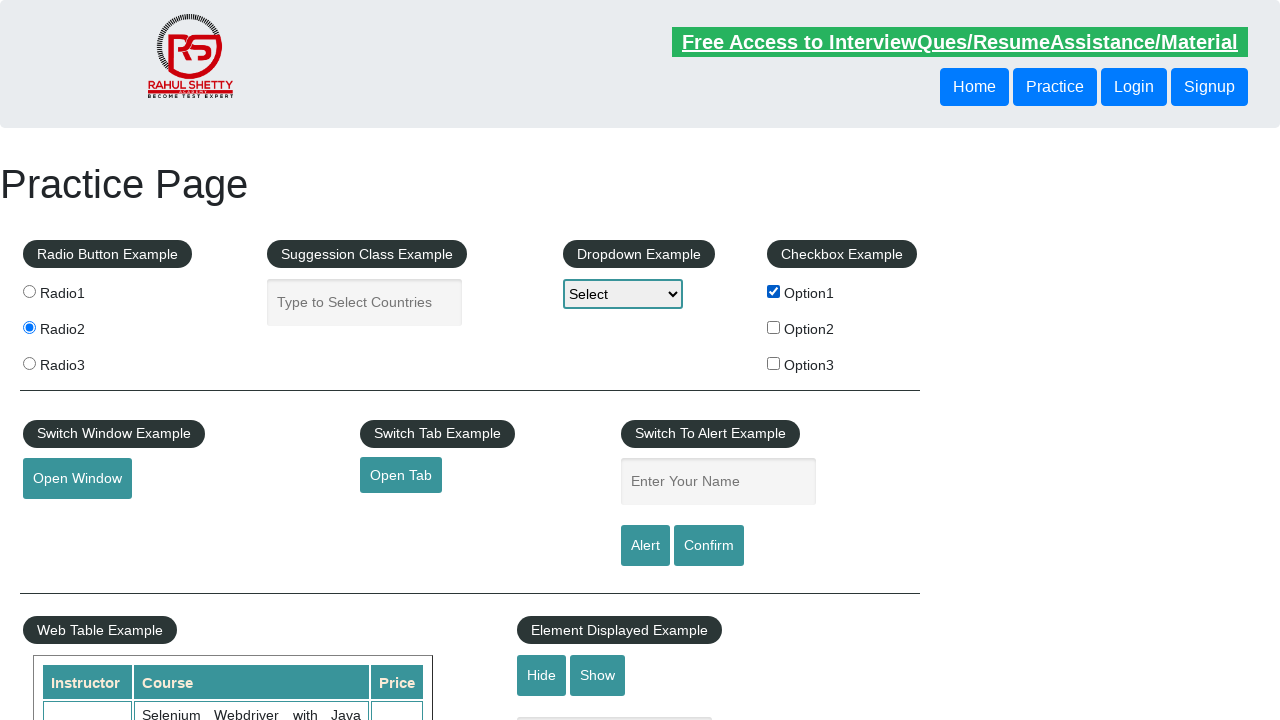

Waited 2 seconds
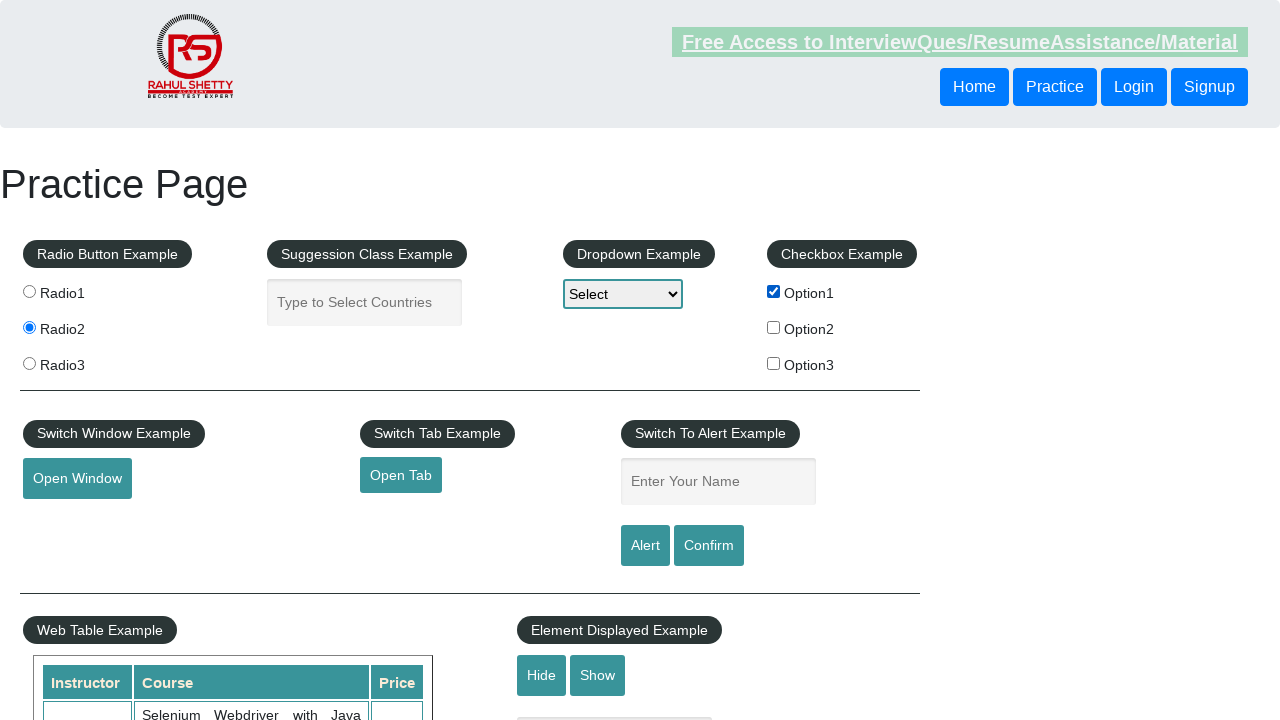

Clicked checkbox option 1 to deselect it at (774, 291) on #checkBoxOption1
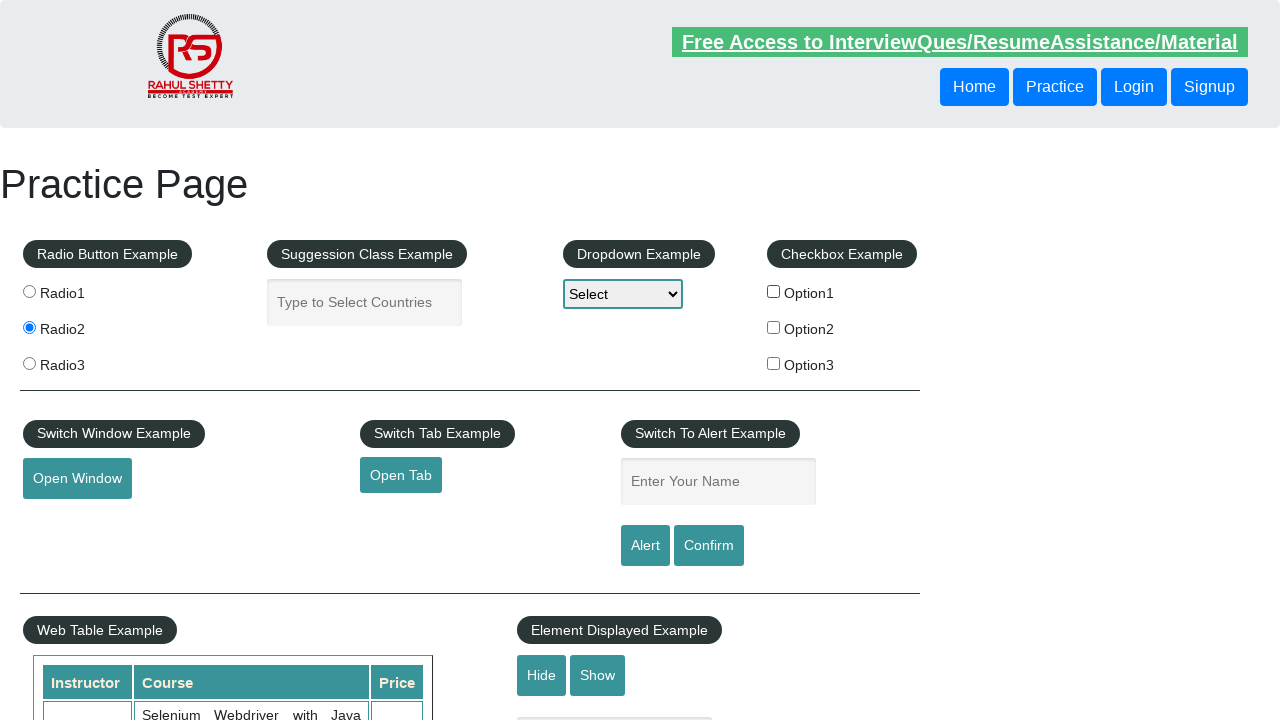

Verified checkbox count on the page: 3 checkboxes found
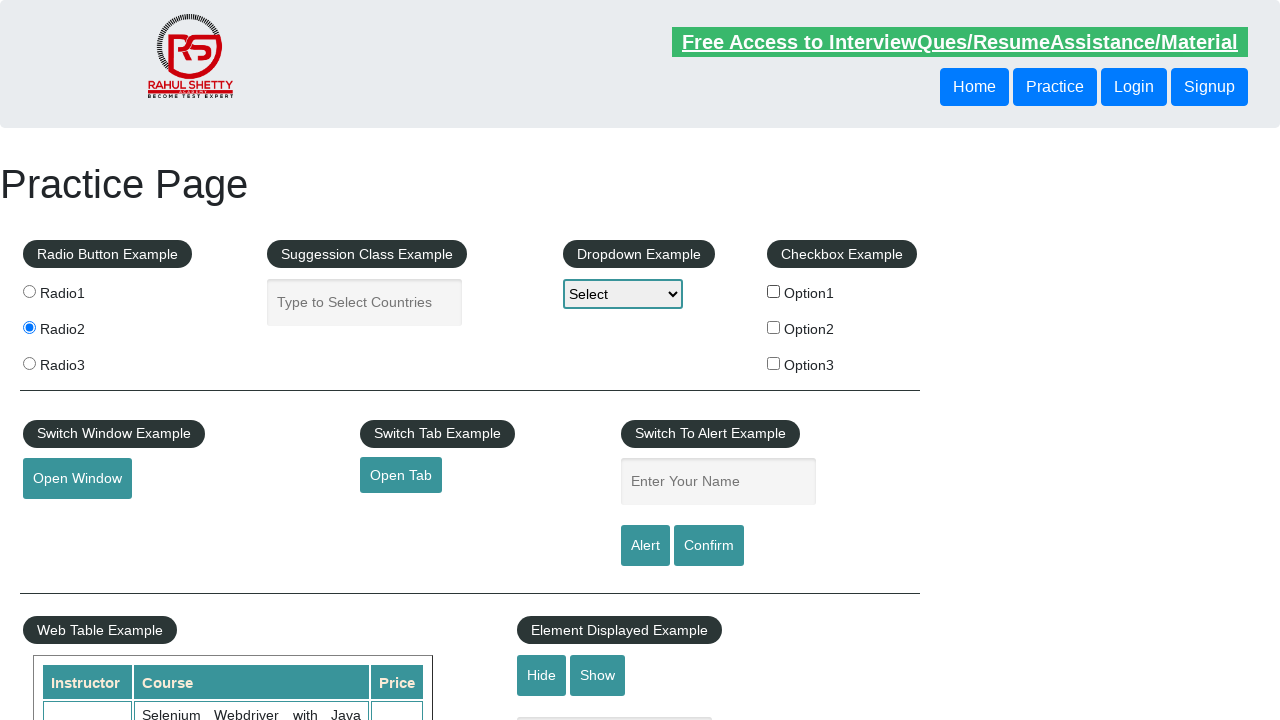

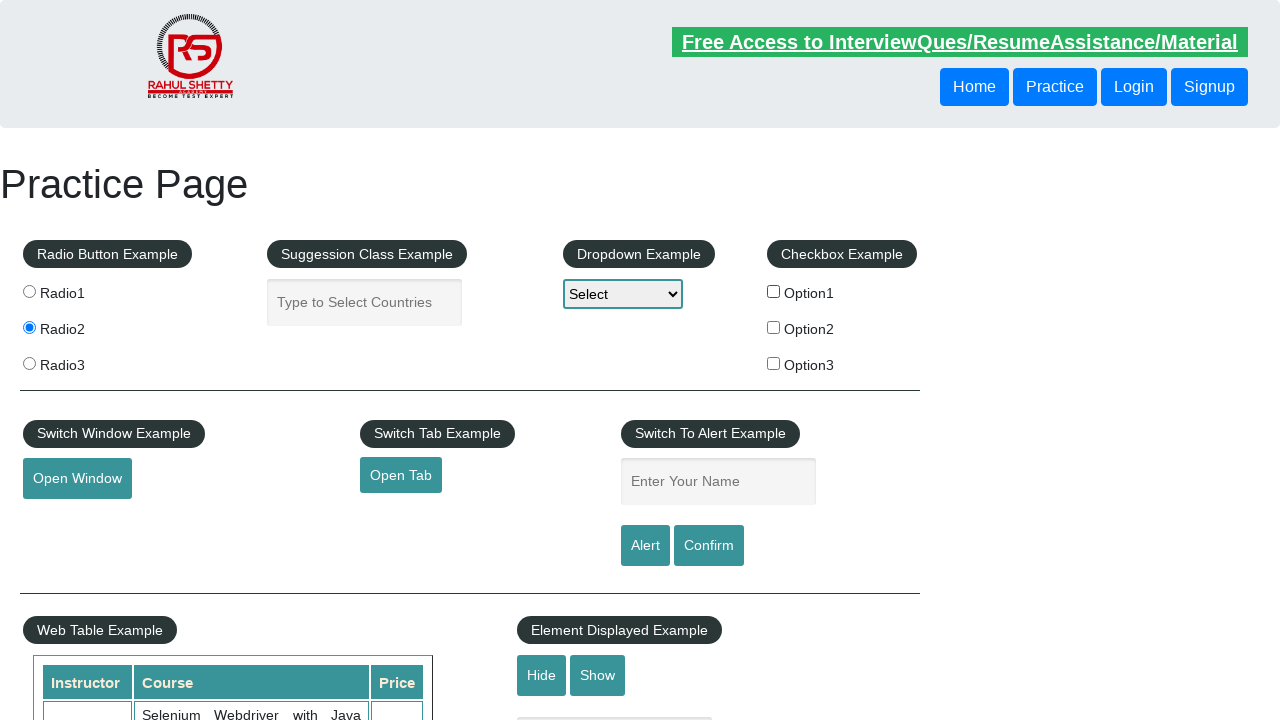